Navigates to an LMS website's courses page by clicking a menu item and verifies that course entries are displayed

Starting URL: https://alchemy.hguy.co/lms

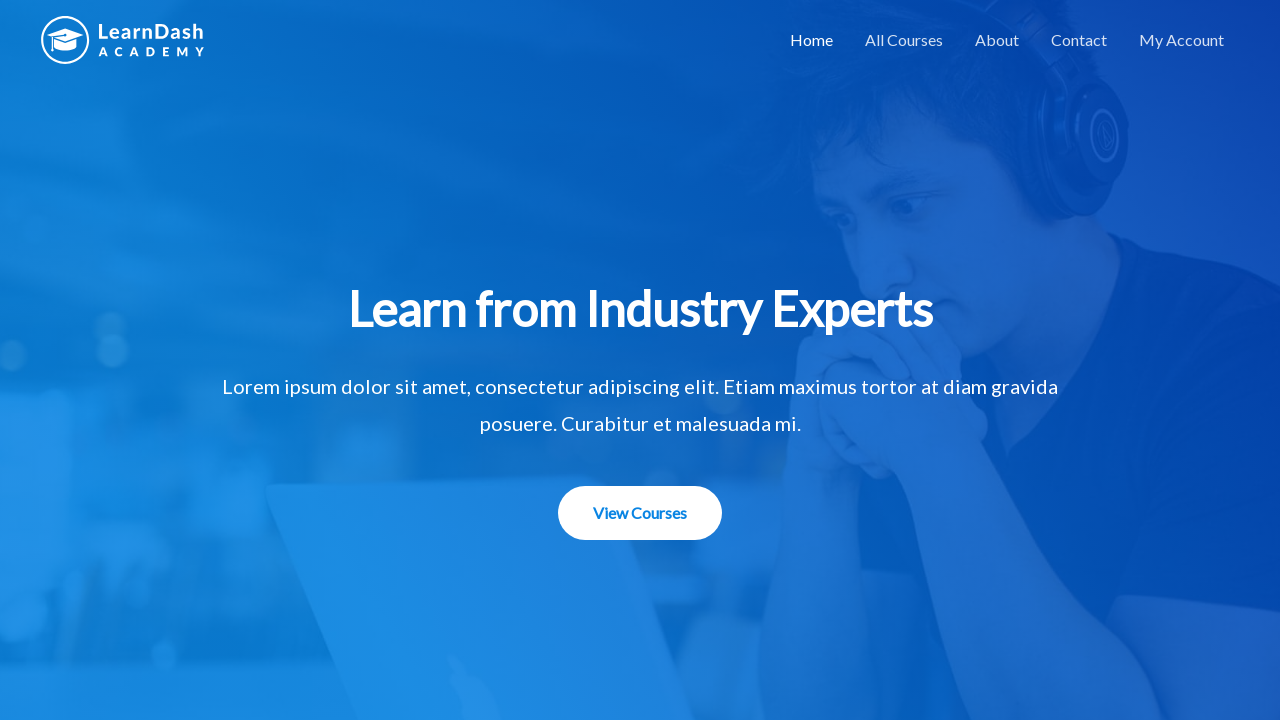

Clicked on the courses menu item at (904, 40) on #menu-item-1508 > a:nth-child(1)
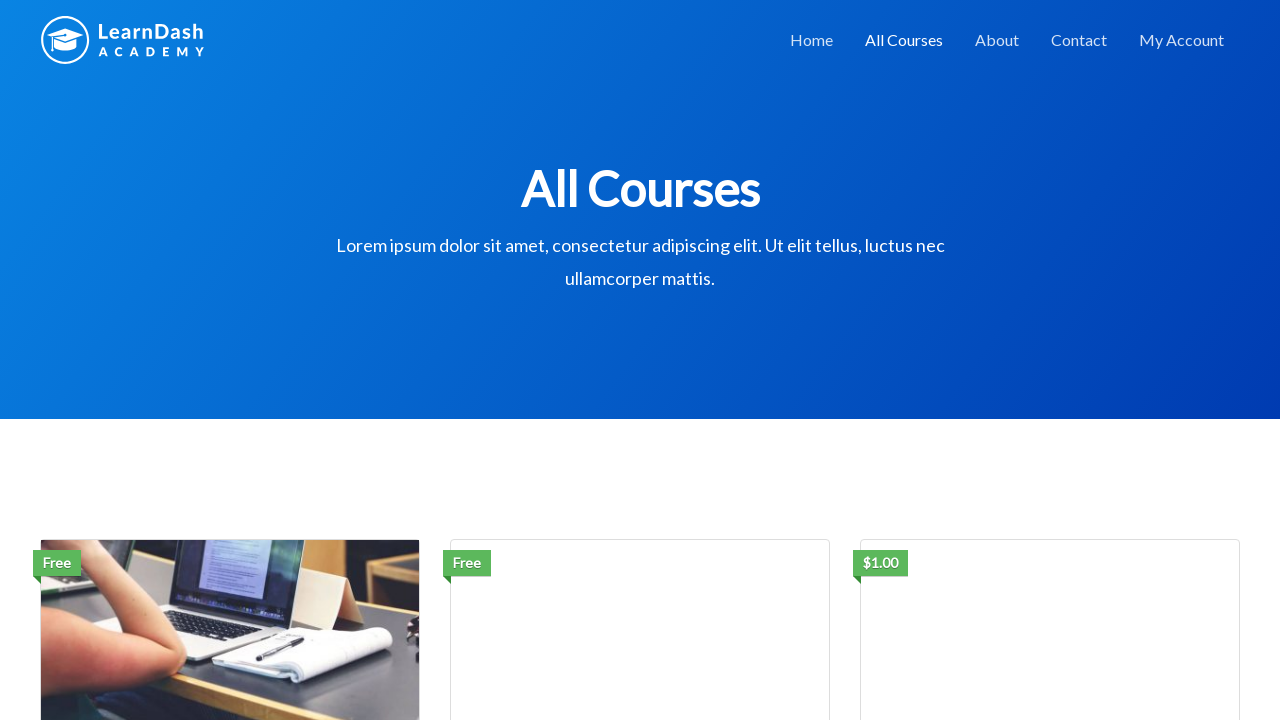

Waited for course entries to load on the page
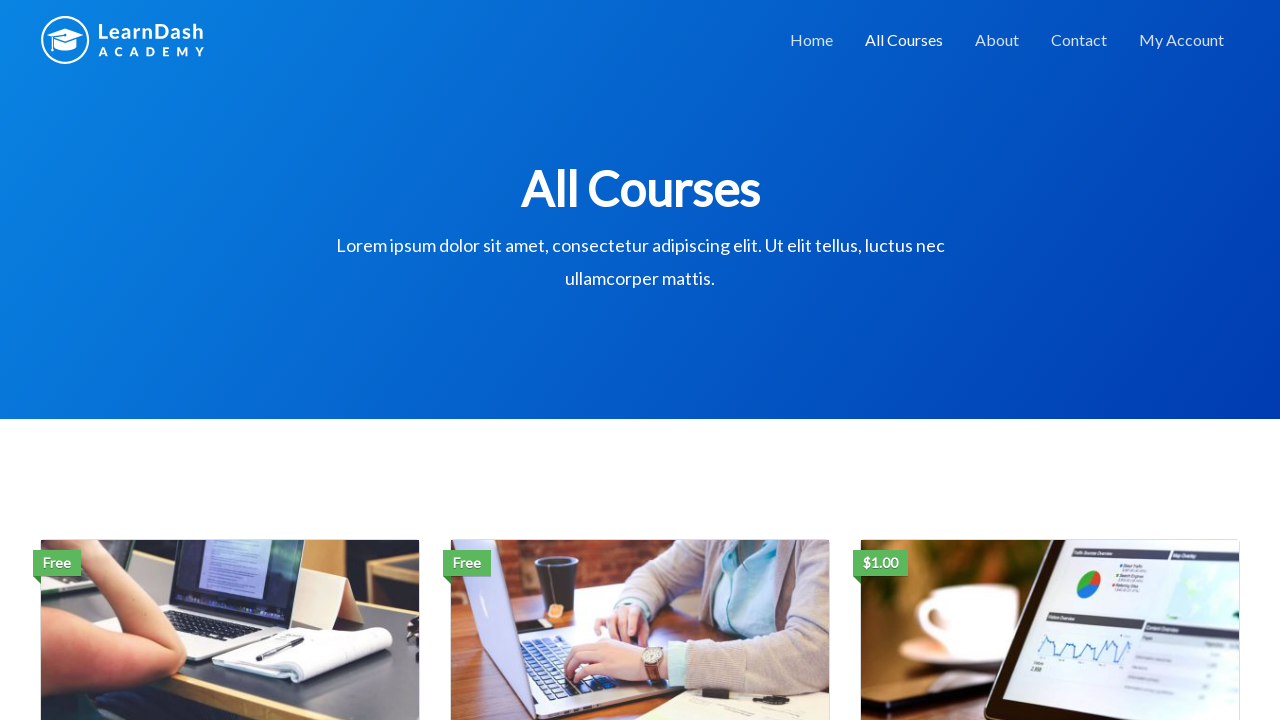

Located all course entry titles
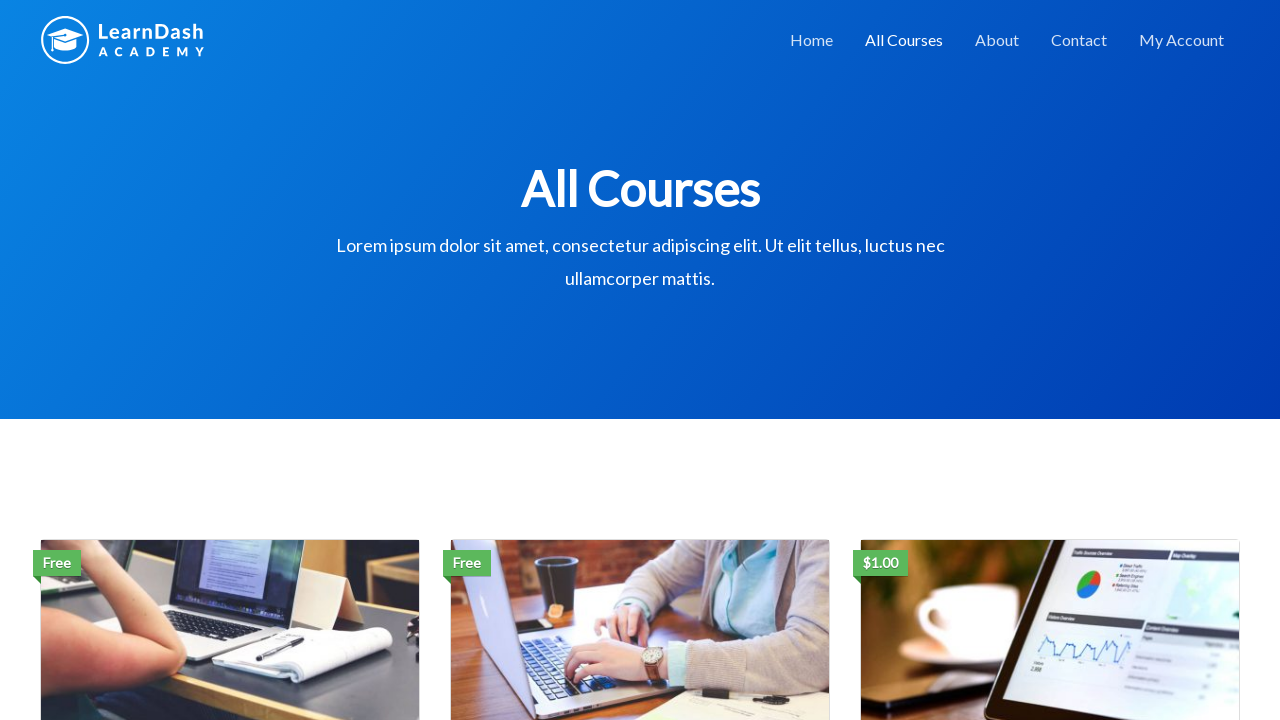

Verified that at least one course is displayed on the page
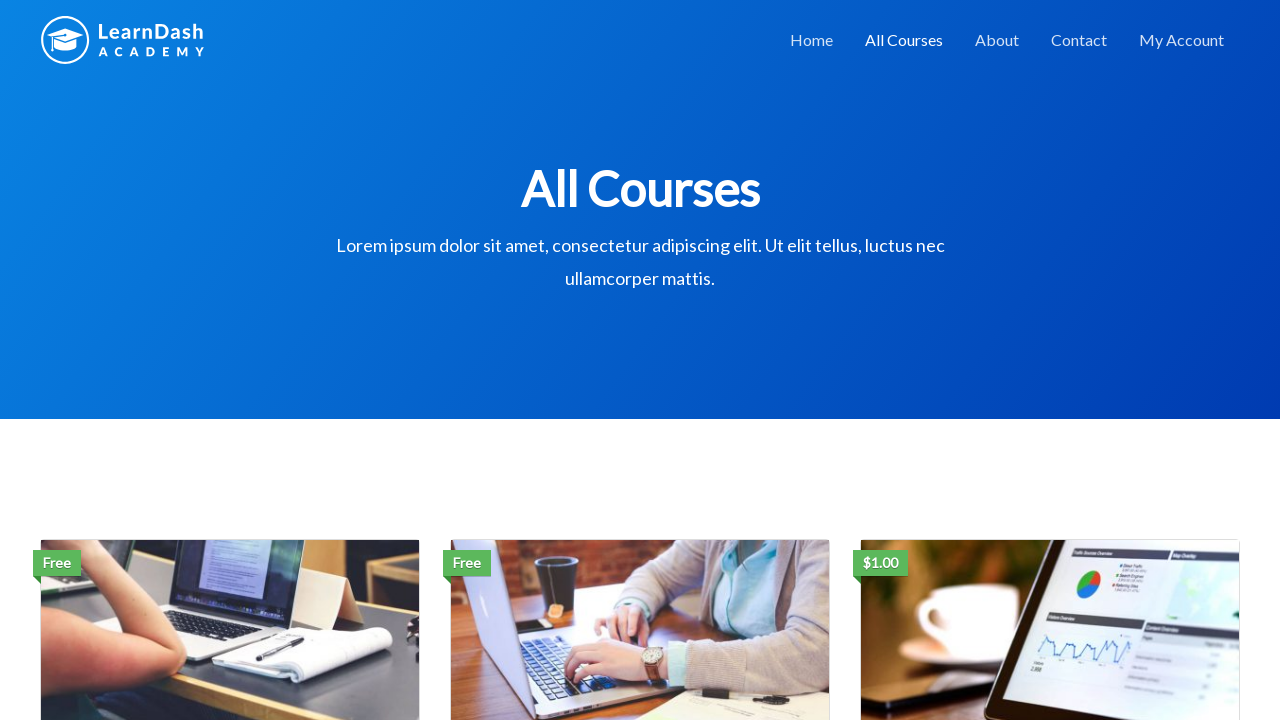

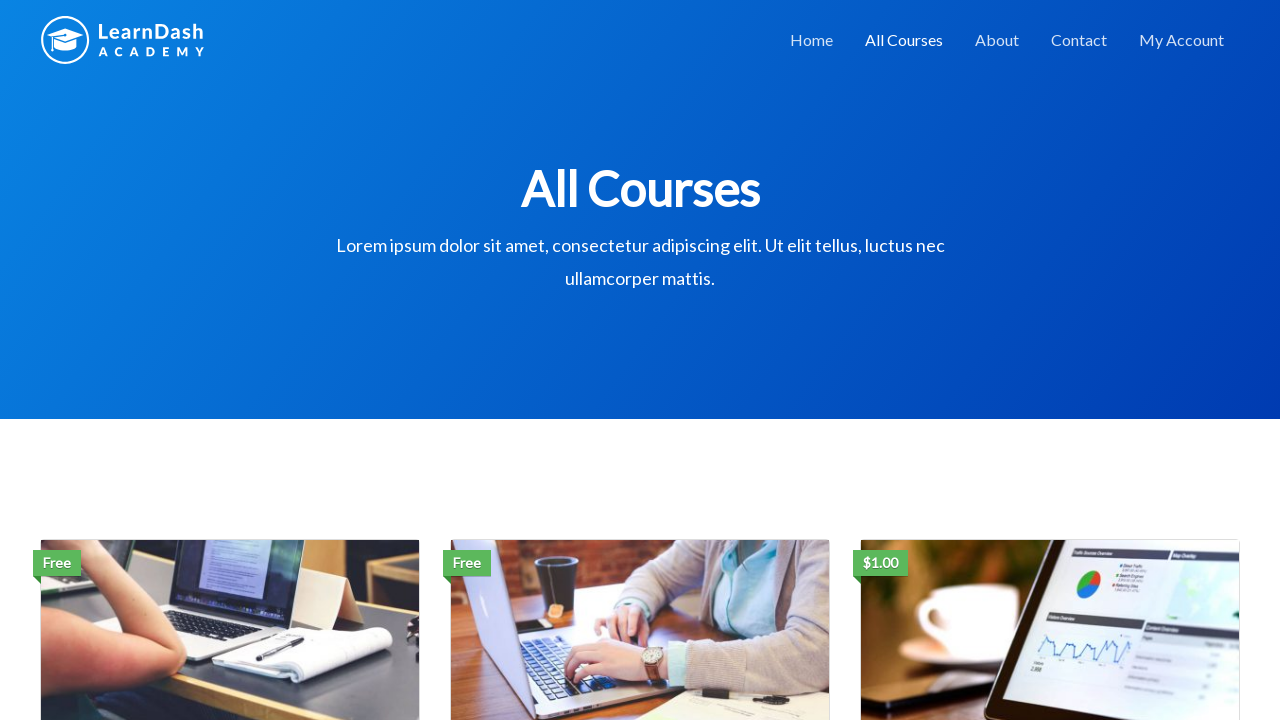